Navigates to languages starting with a number (0) and verifies that 10 languages are listed.

Starting URL: https://www.99-bottles-of-beer.net/abc.html

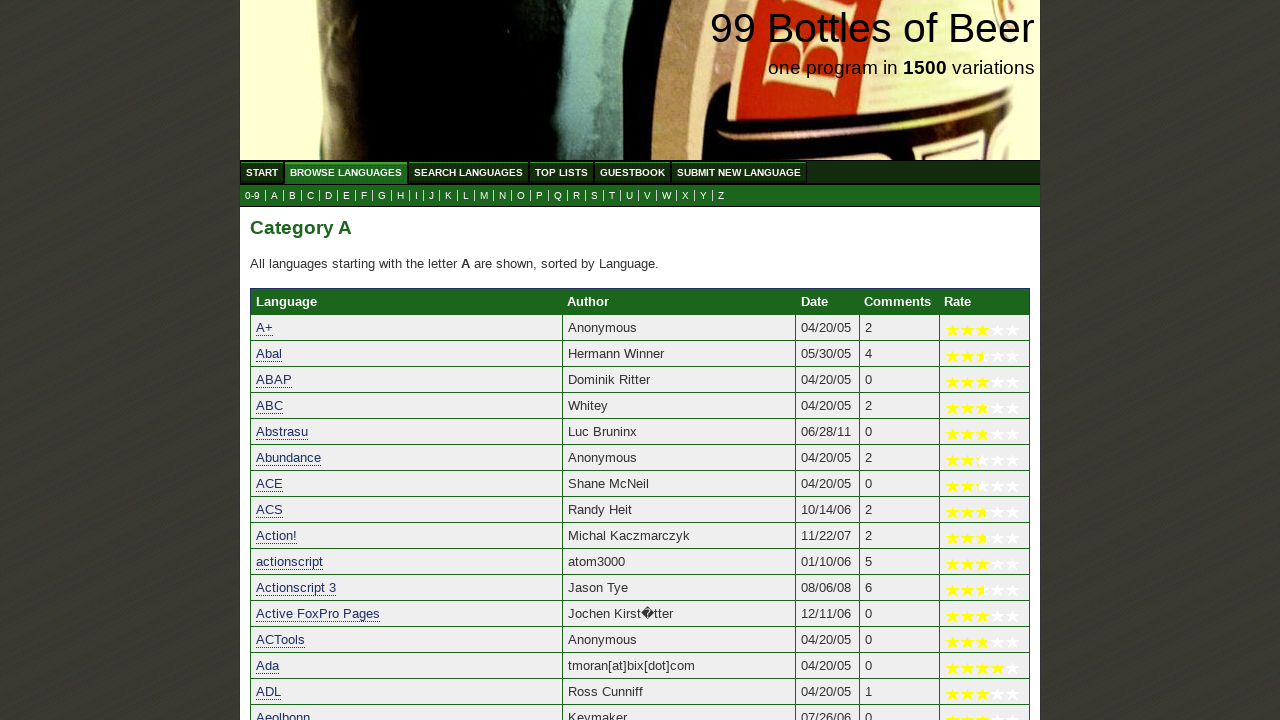

Clicked on 0-9 languages link in submenu at (252, 196) on xpath=//ul[@id='submenu']/li/a[@href='0.html']
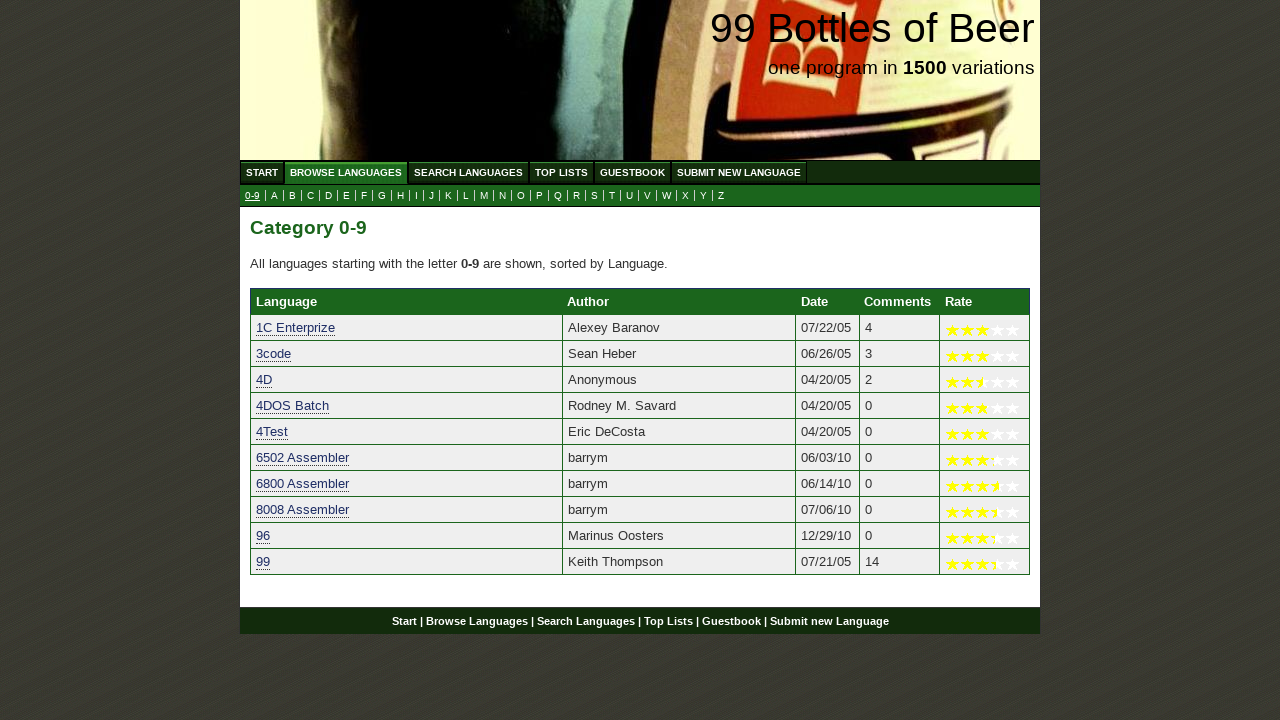

Language table loaded with 10 languages verified (11th row exists)
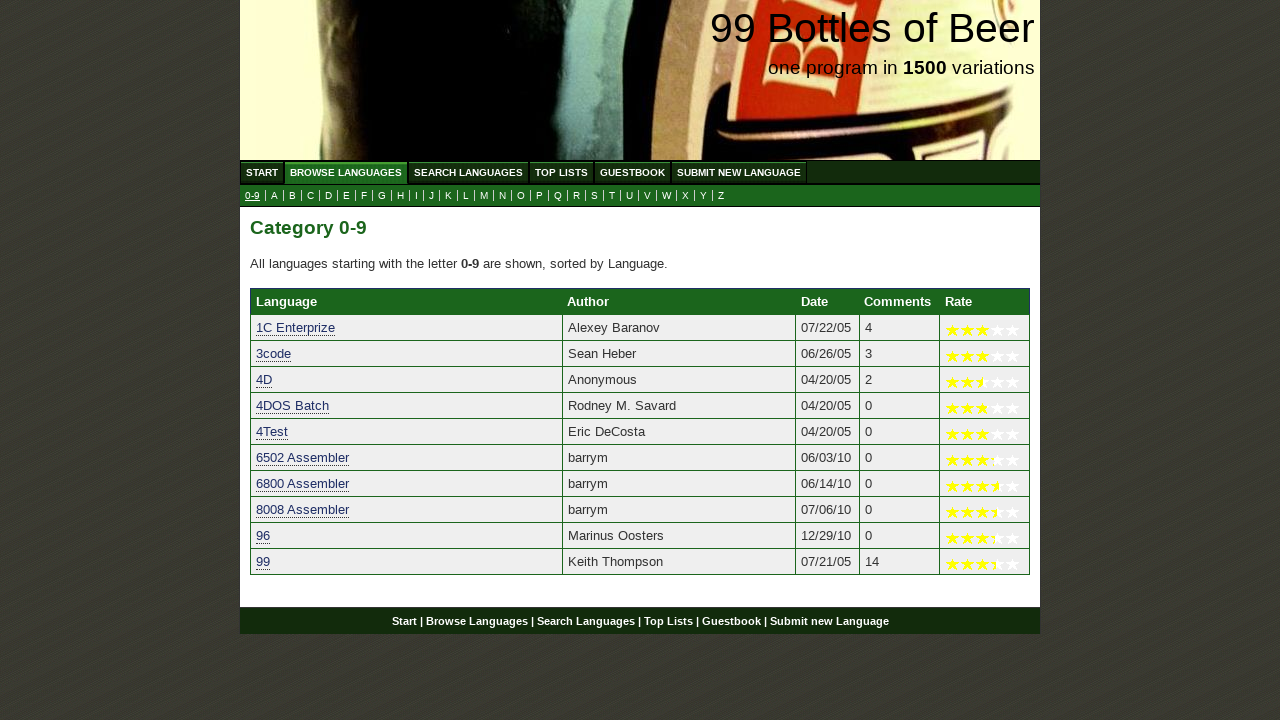

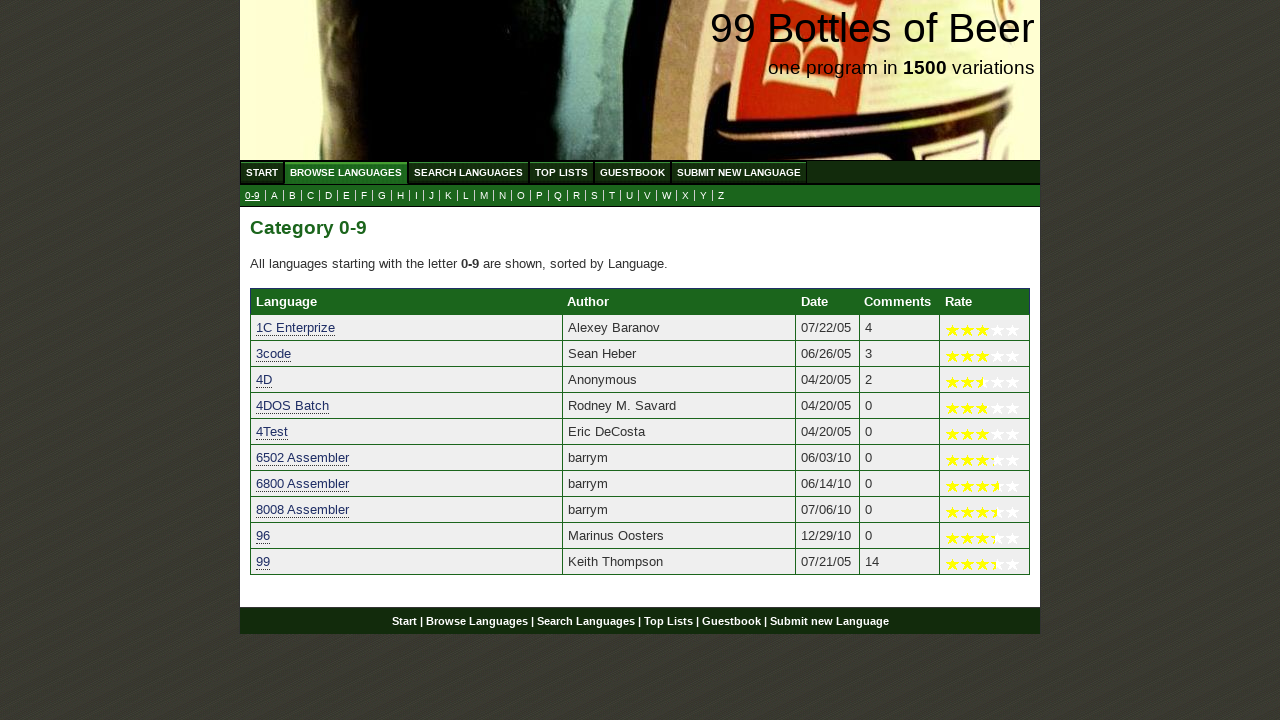